Tests the add-to-cart functionality on a demo e-commerce site by clicking the add to cart button on the first product and verifying the product appears correctly in the shopping cart.

Starting URL: https://www.bstackdemo.com

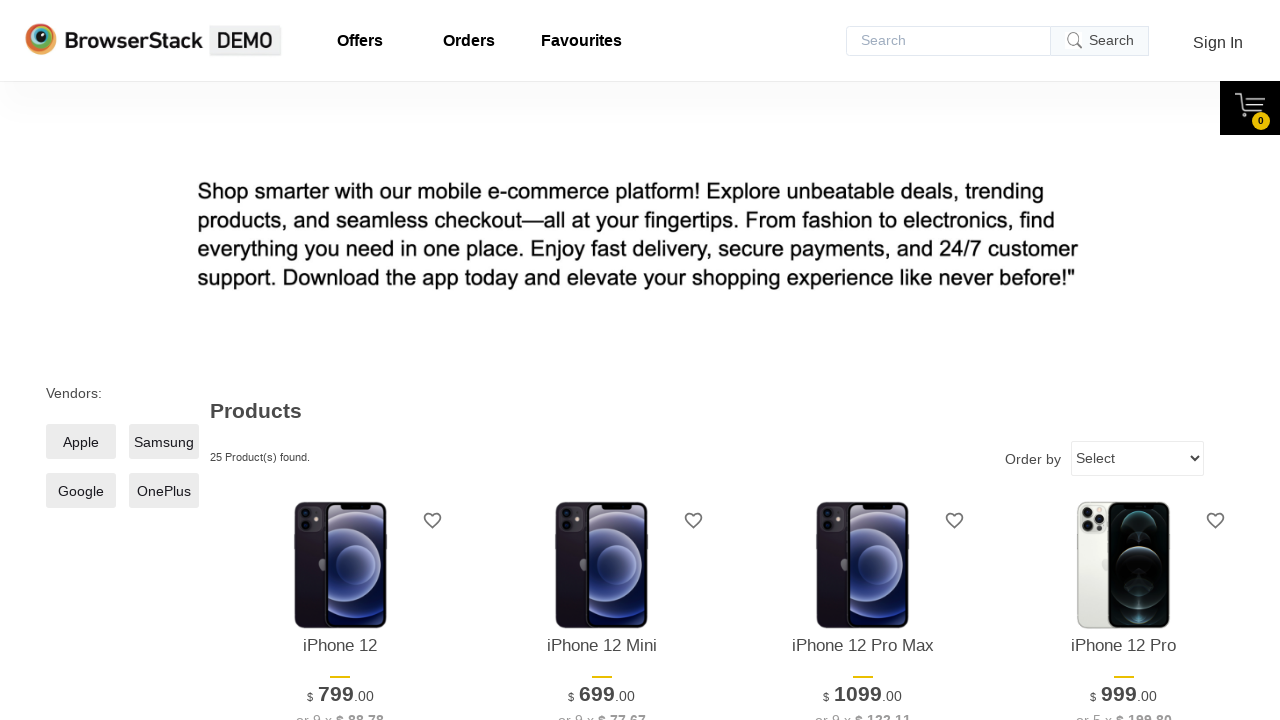

Verified page title contains 'StackDemo'
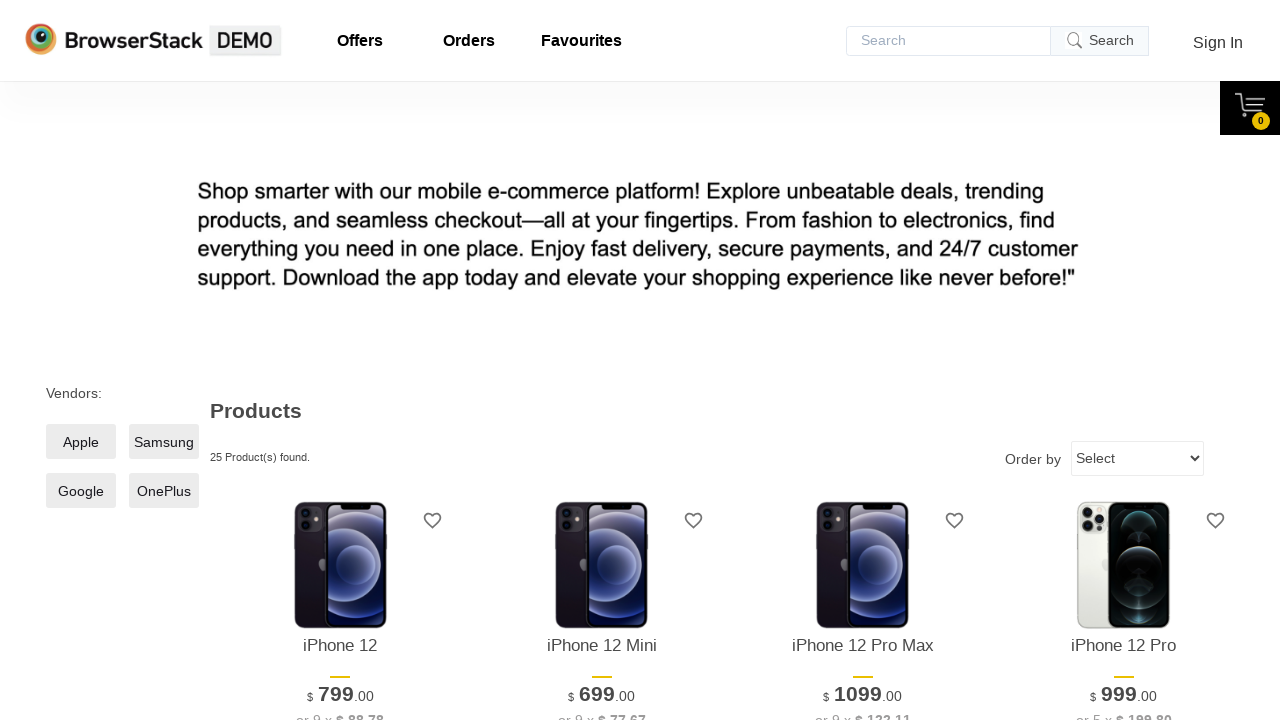

Retrieved product name from first product on screen
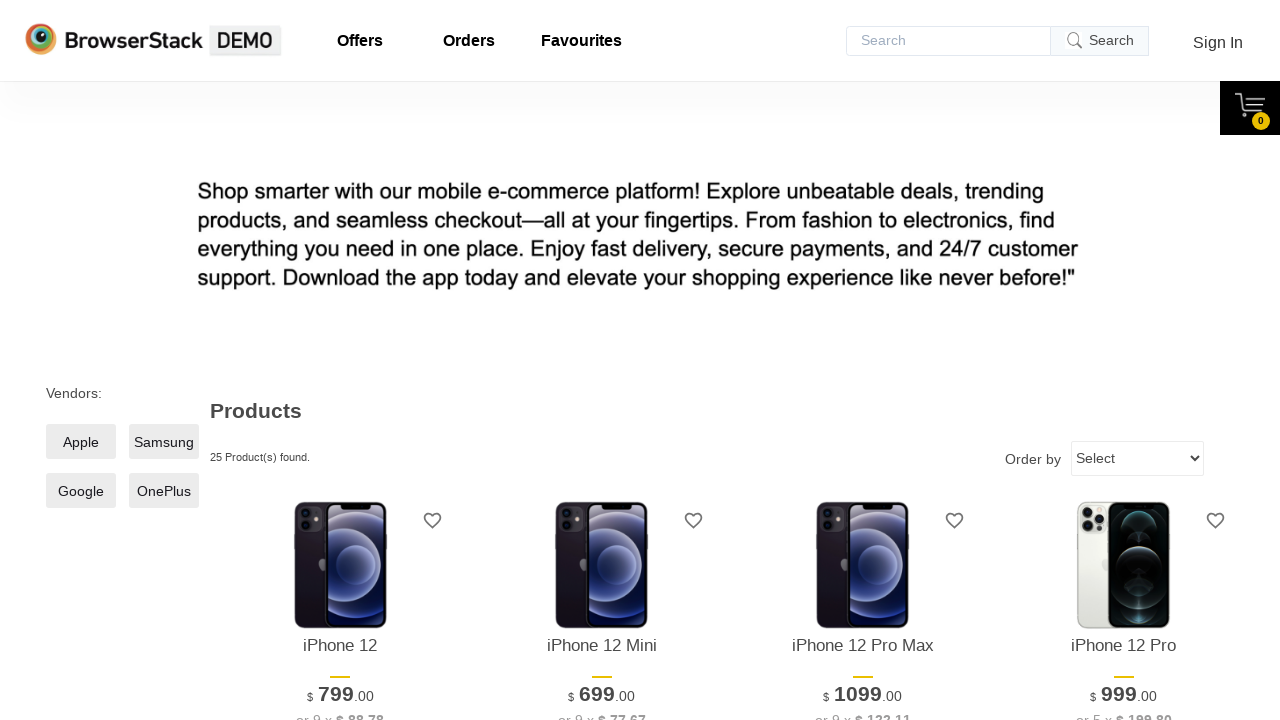

Clicked add to cart button for the first product at (340, 361) on xpath=//*[@id='1']/div[4]
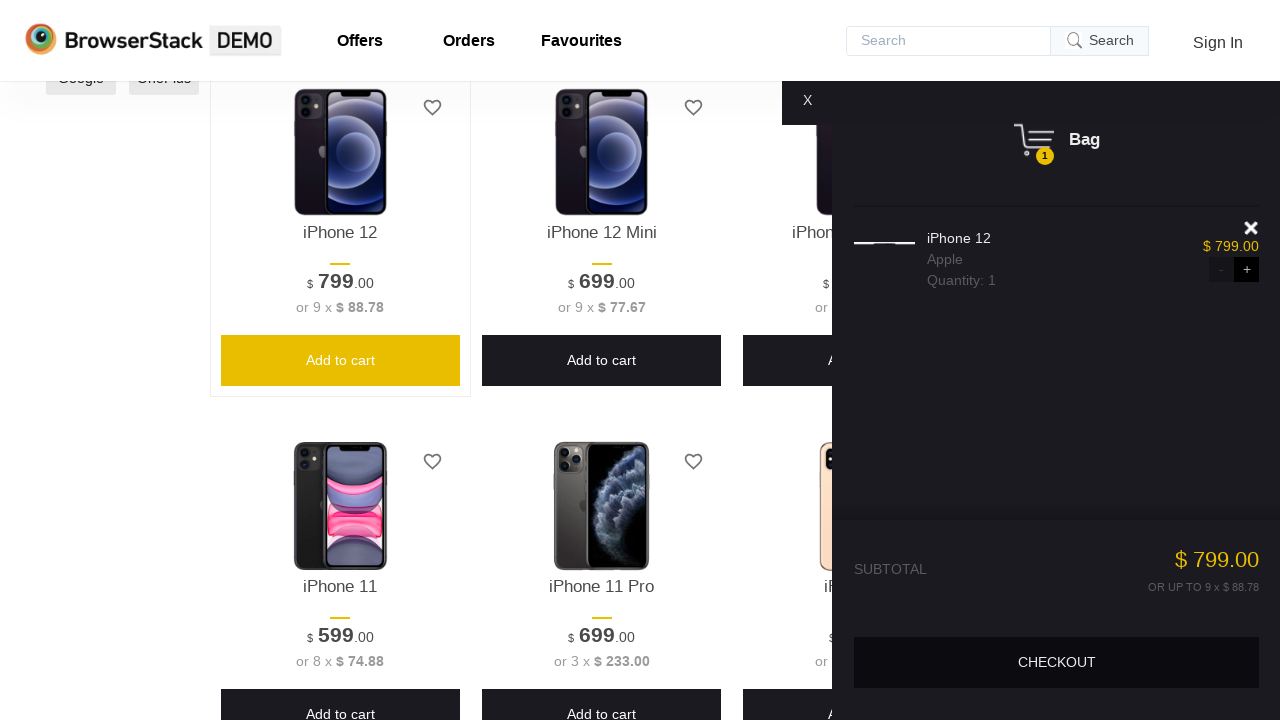

Cart panel became visible
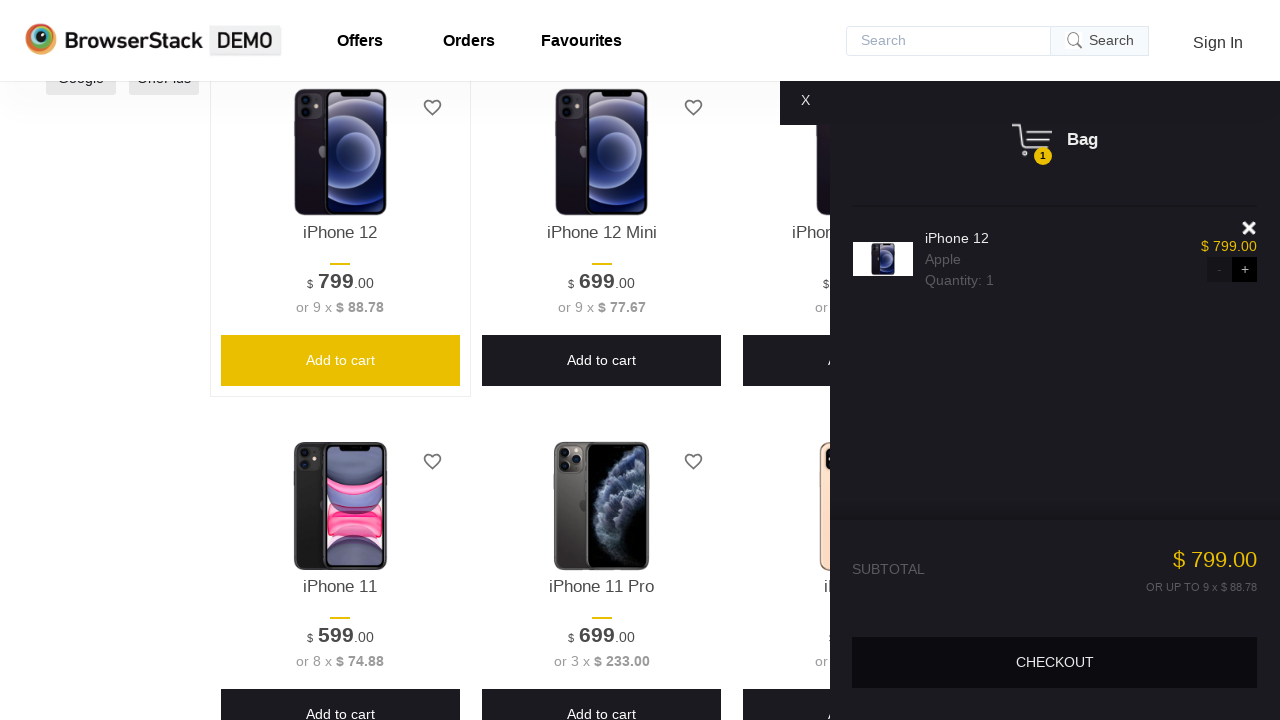

Verified cart panel is visible
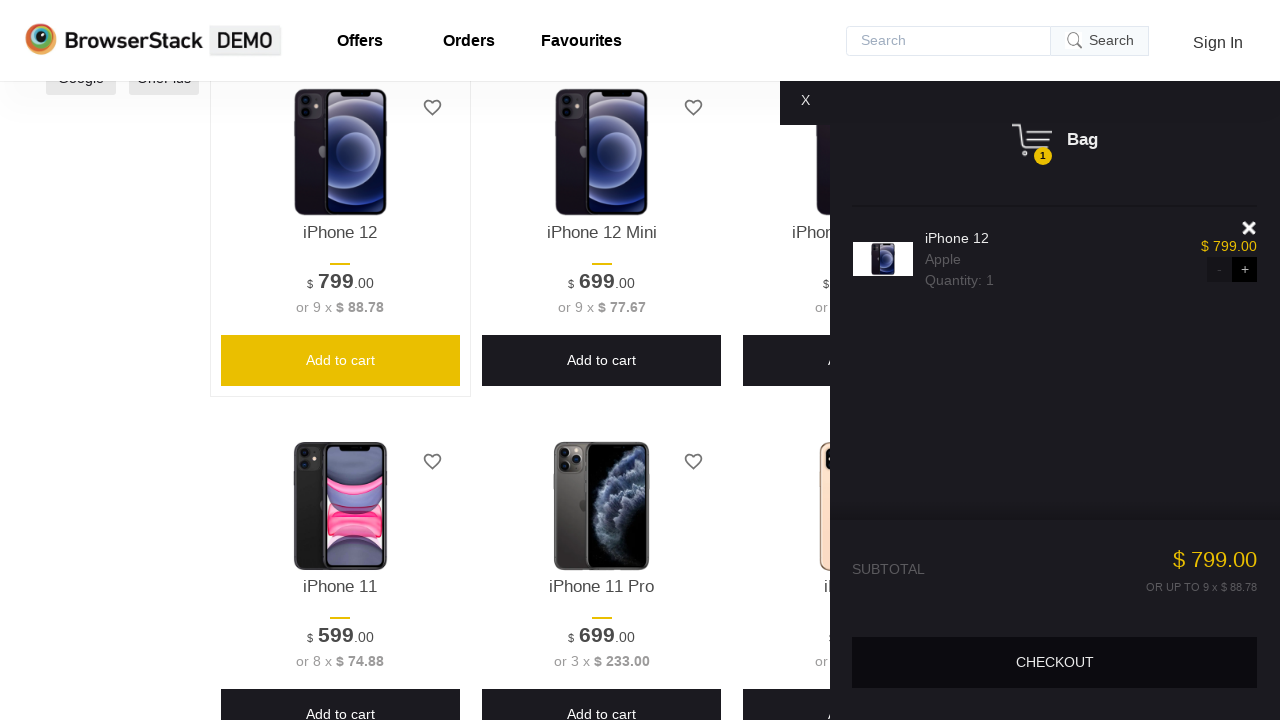

Retrieved product name from shopping cart
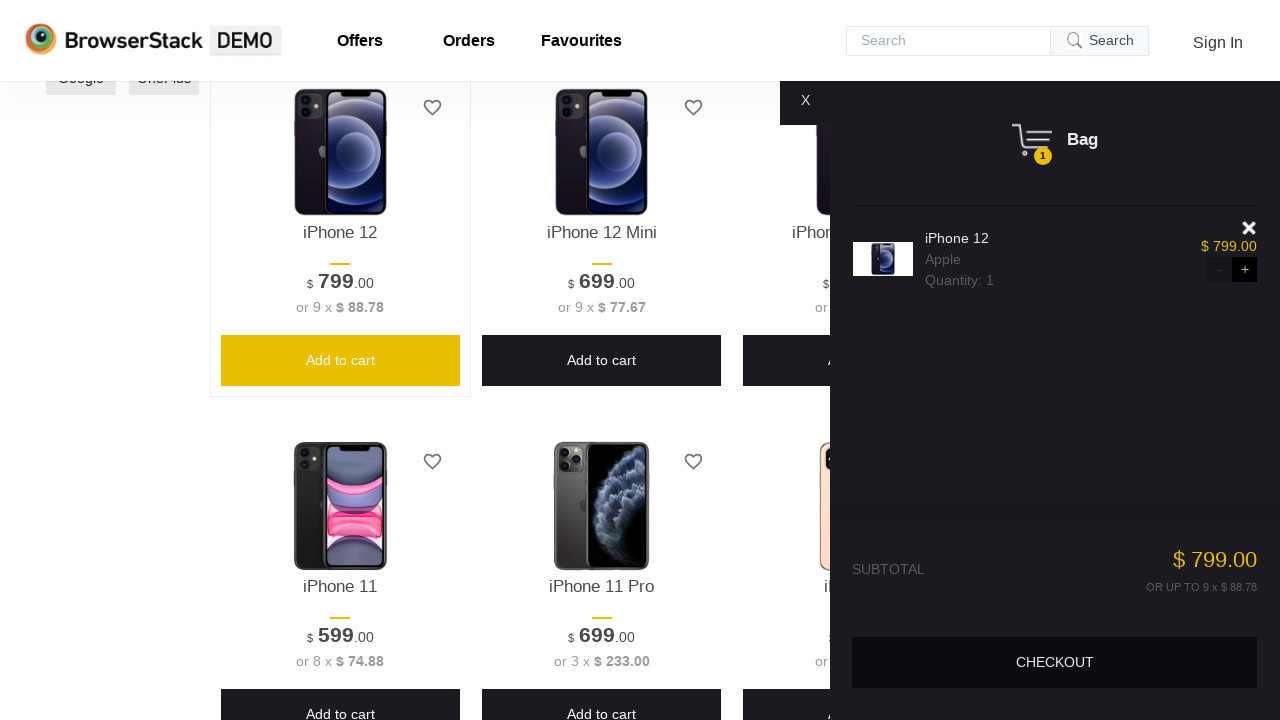

Verified product name in cart matches product name from product listing
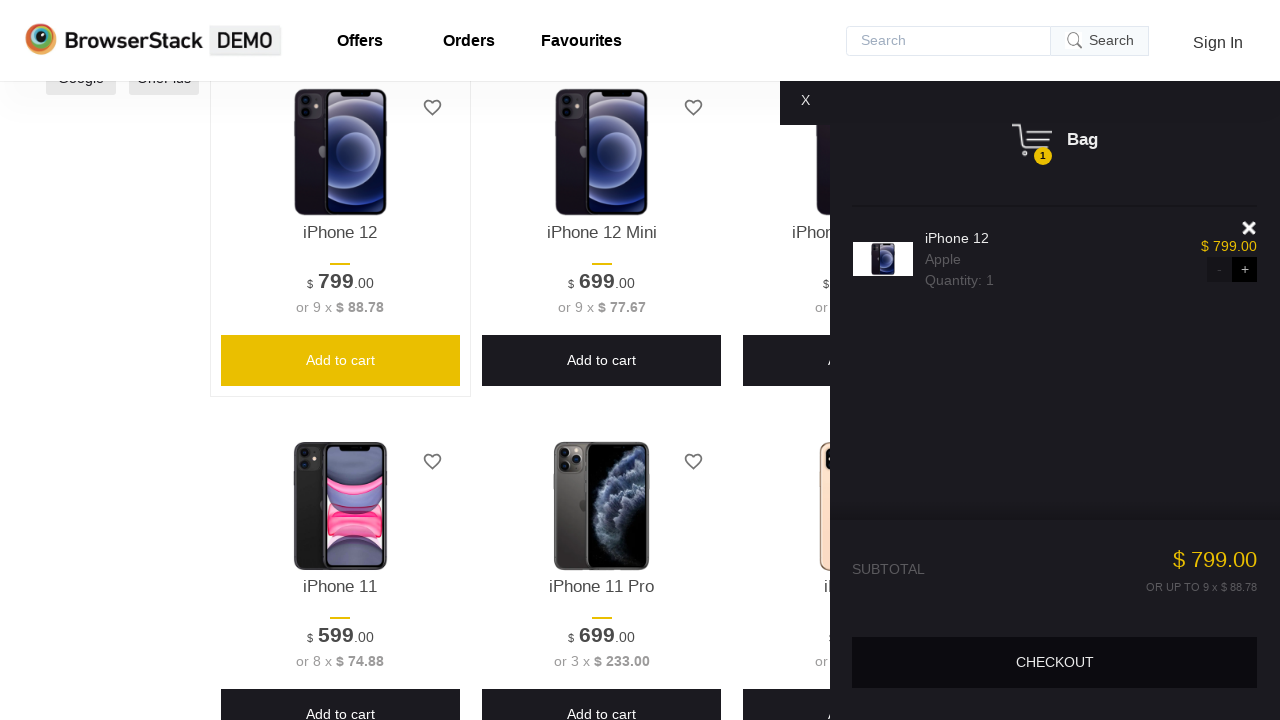

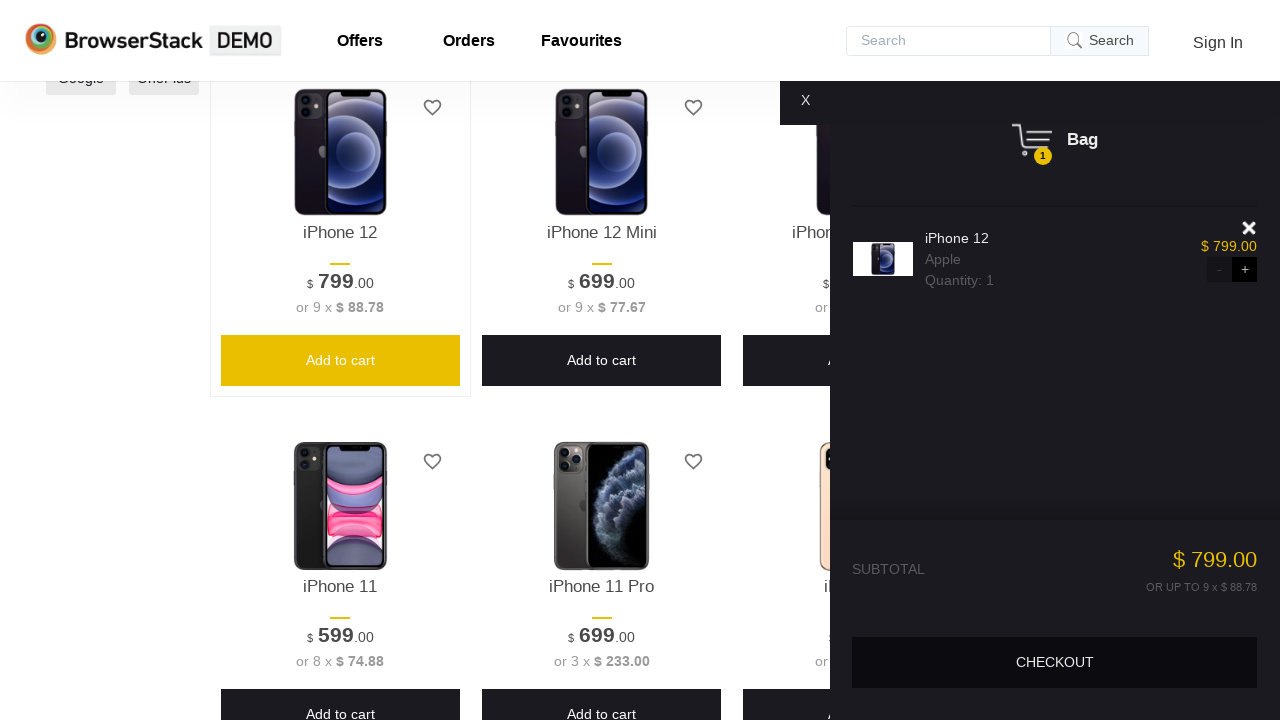